Tests handling a JavaScript confirm dialog by accepting it and verifying the confirmation message

Starting URL: https://the-internet.herokuapp.com/javascript_alerts

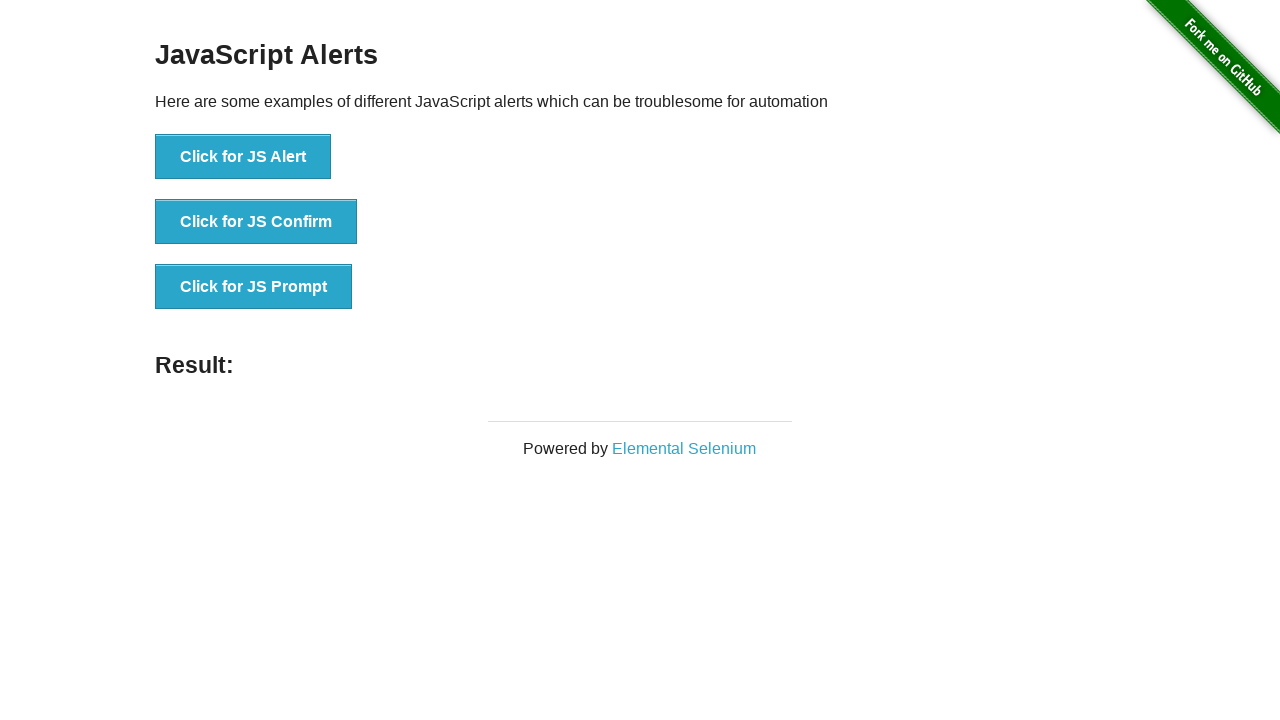

Set up dialog handler to accept confirm dialogs
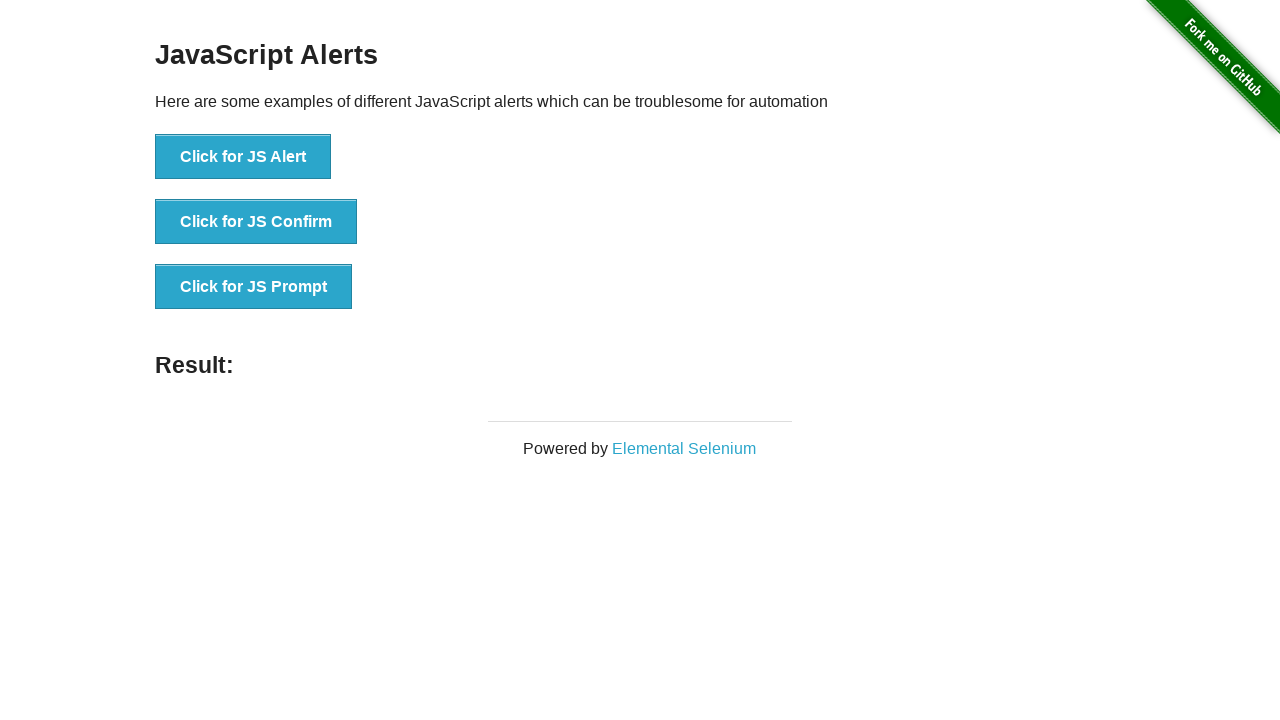

Clicked 'Click for JS Confirm' button to trigger JavaScript confirm dialog at (256, 222) on internal:text="Click for JS Confirm"i
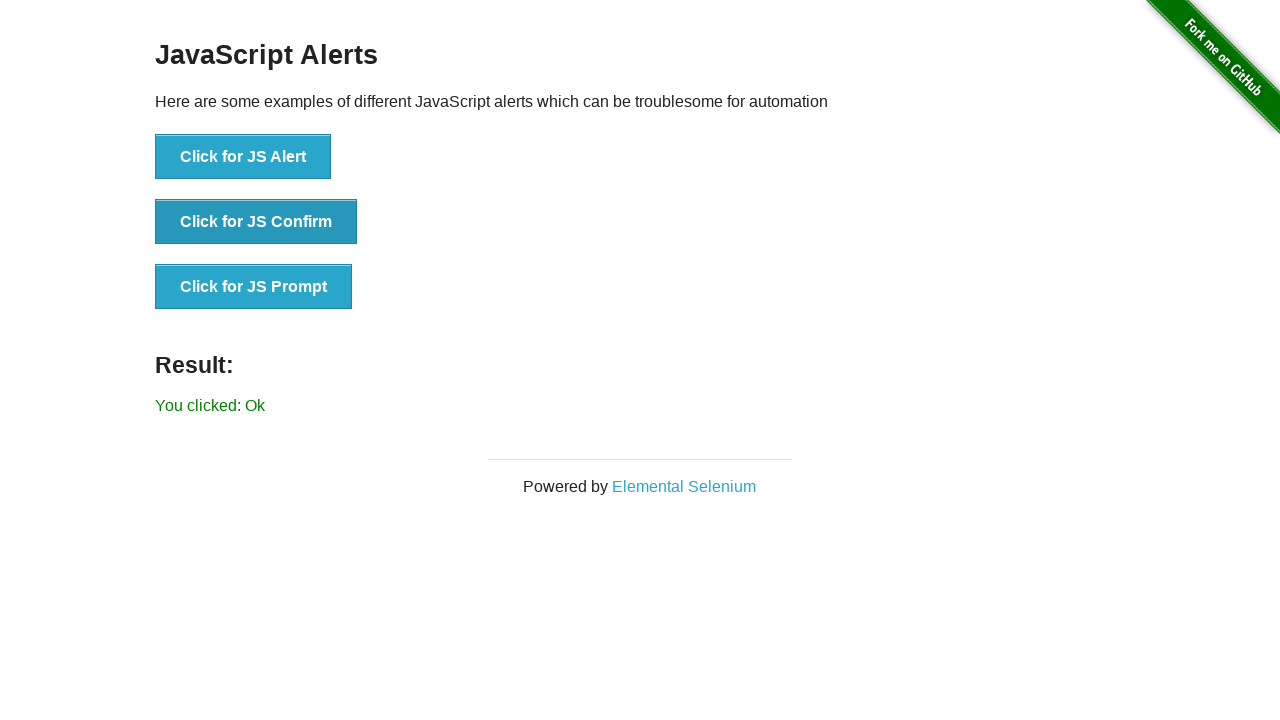

Confirmation result message appeared on page
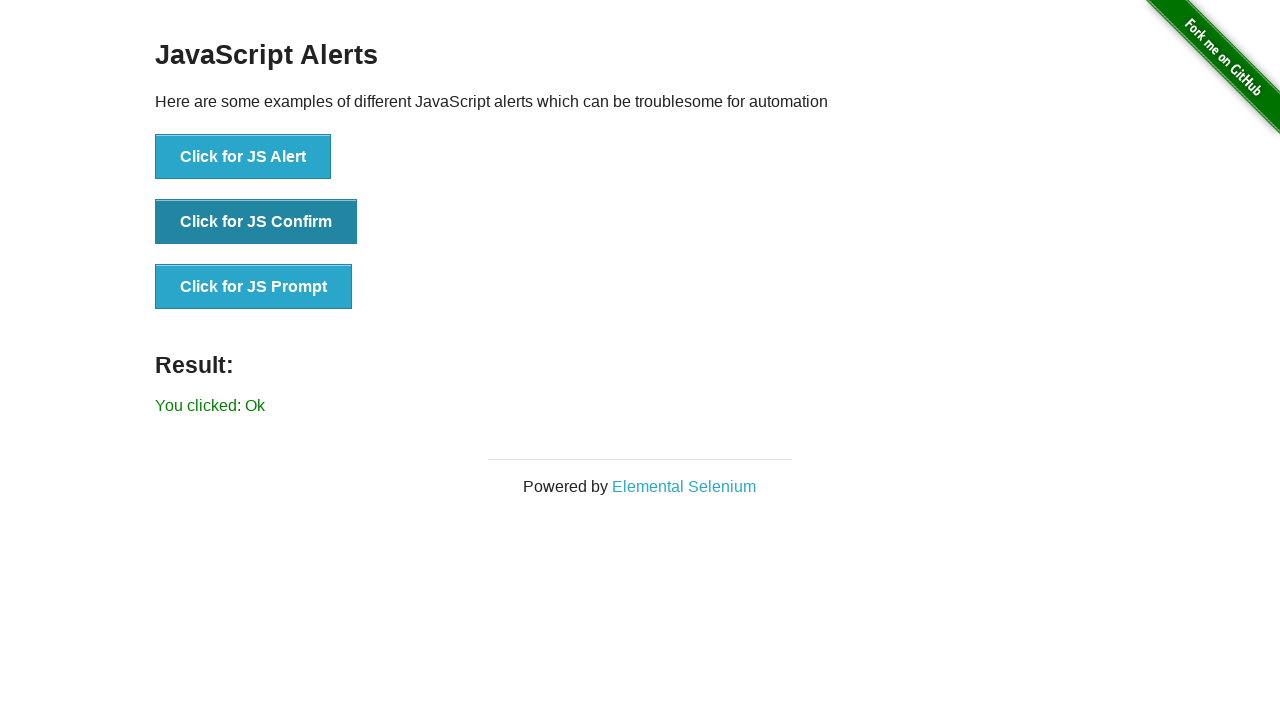

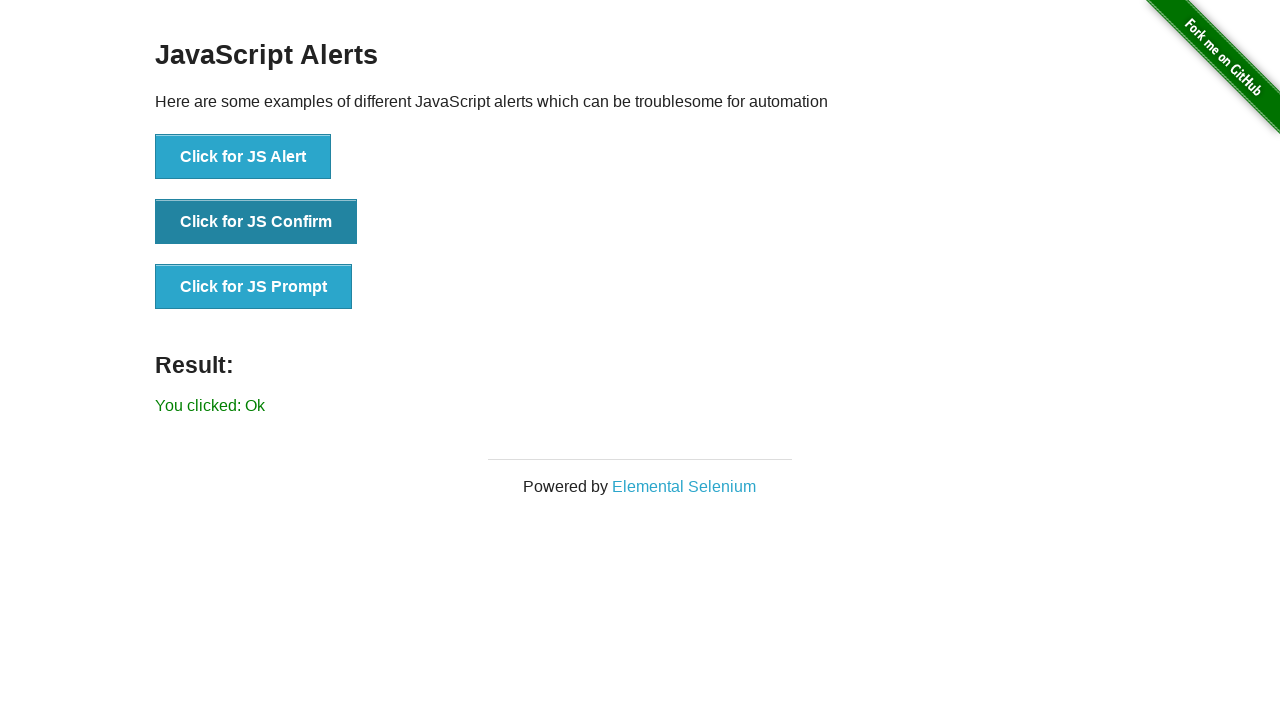